Tests finding a textarea element using a full XPath selector and entering text into it

Starting URL: https://testautomationpractice.blogspot.com/

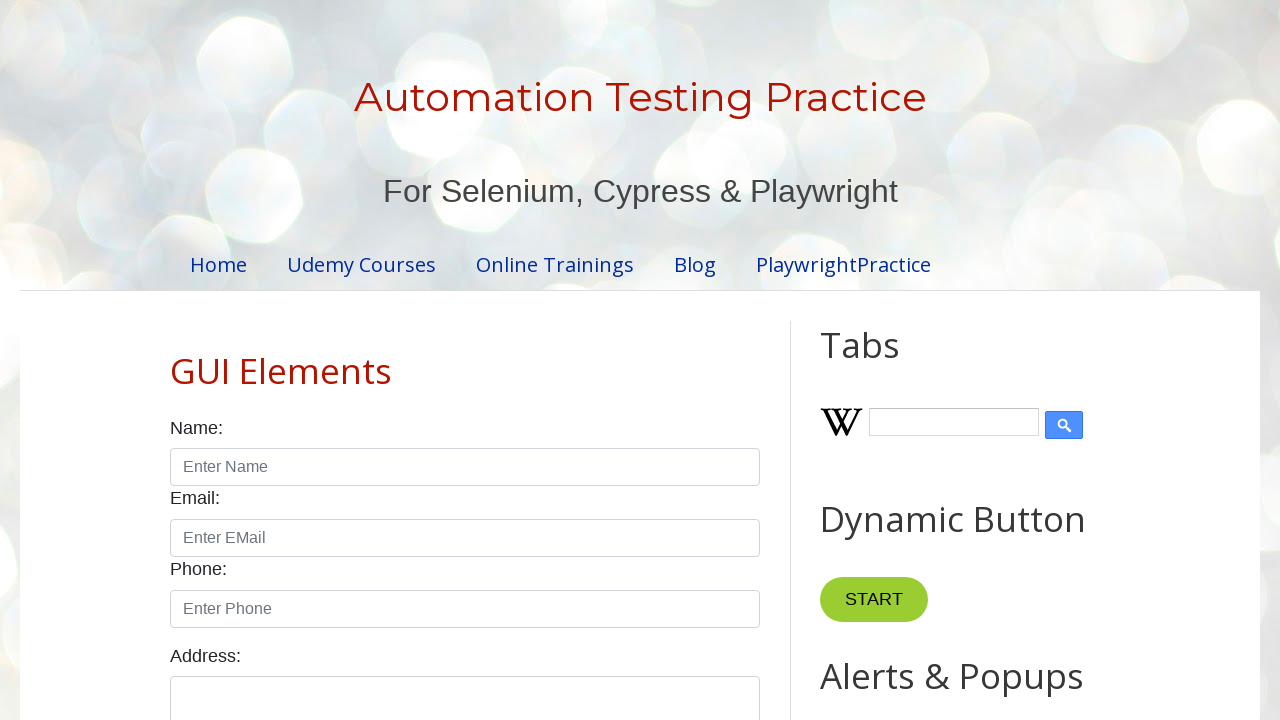

Filled textarea element with 'Jorge' using full XPath selector on xpath=/html/body/div[4]/div[2]/div[2]/div[2]/div[2]/div[2]/div[2]/div/div[4]/div
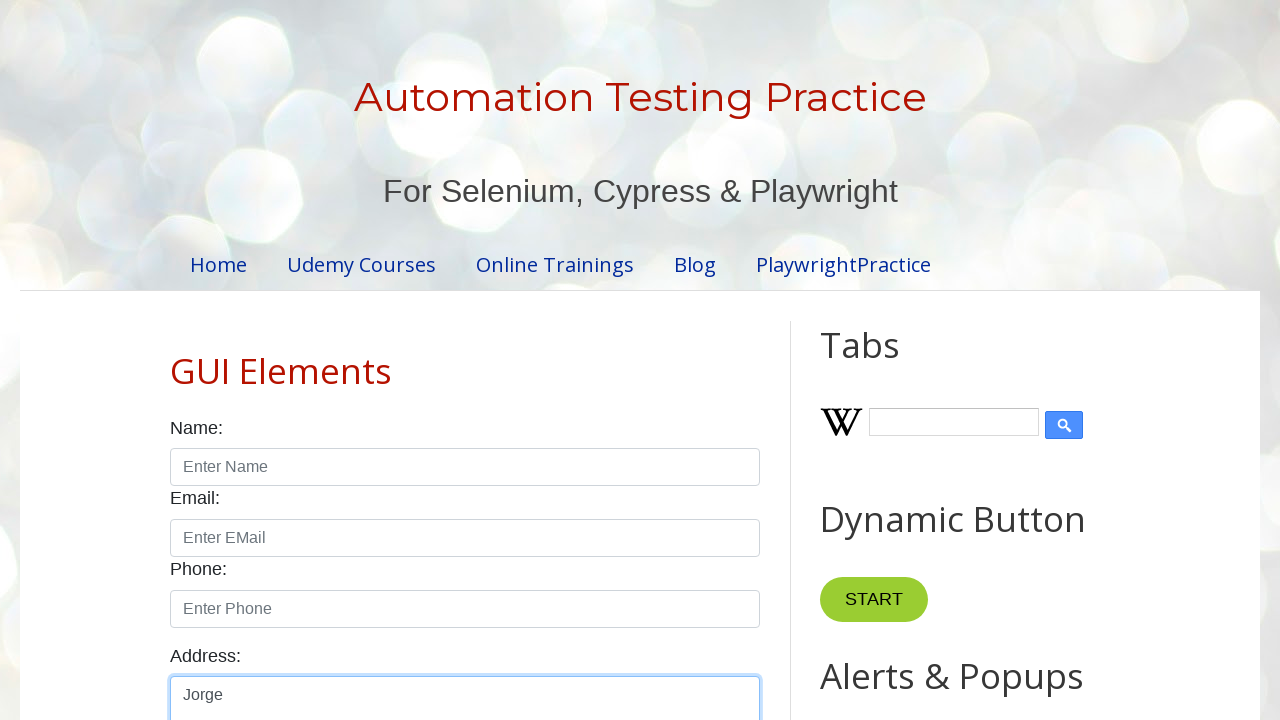

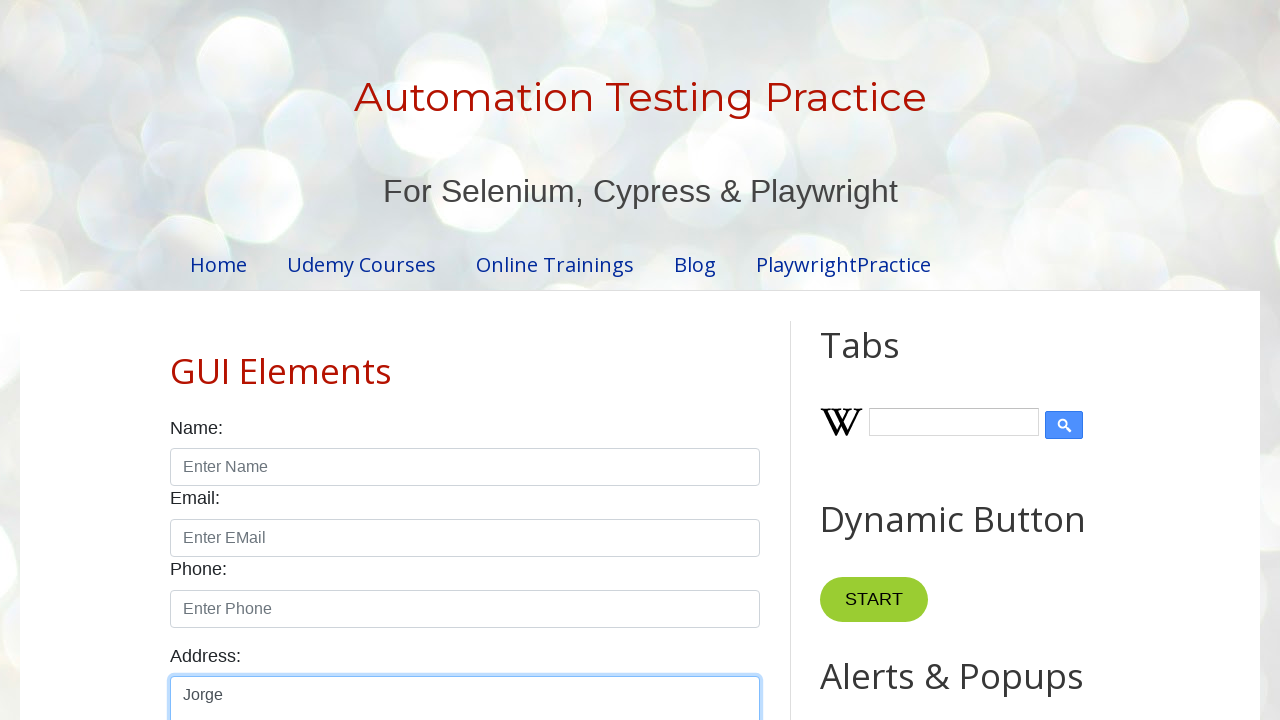